Fills out the DemoQA automation practice form with personal information including name, email, gender, mobile number, hobbies, and address, then submits the form.

Starting URL: https://demoqa.com/automation-practice-form

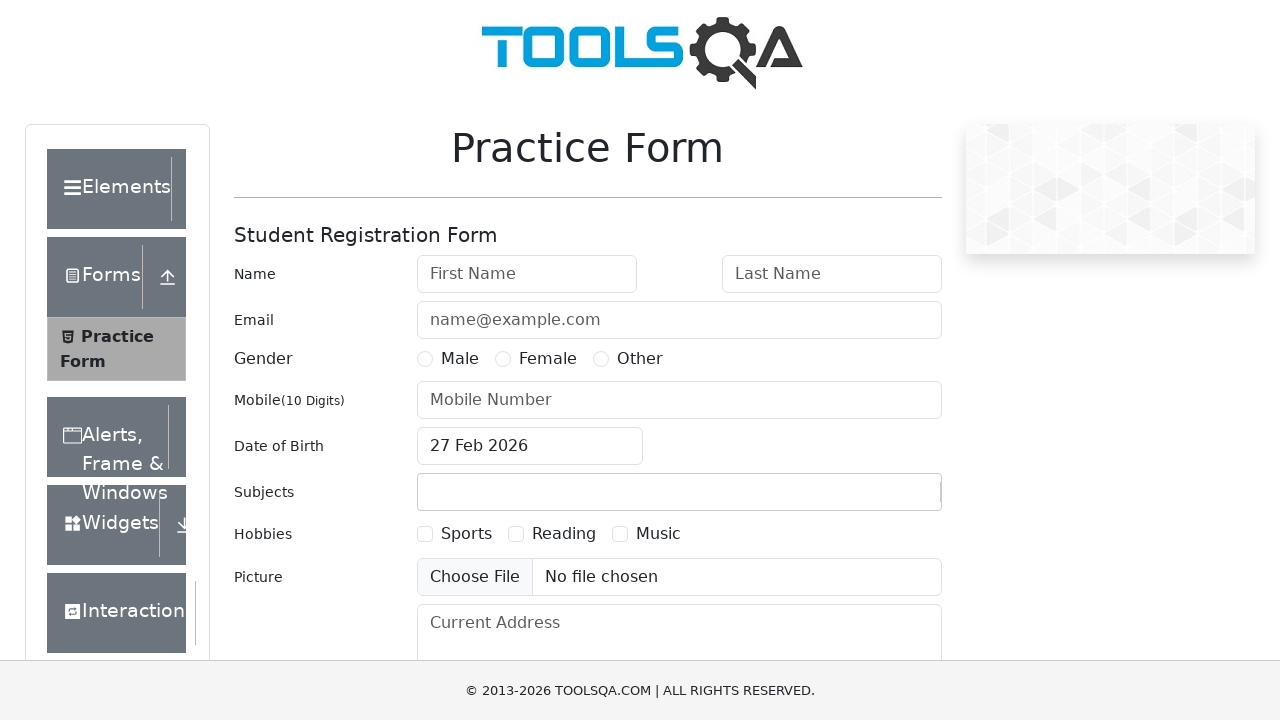

Filled first name field with 'Michael' on #firstName
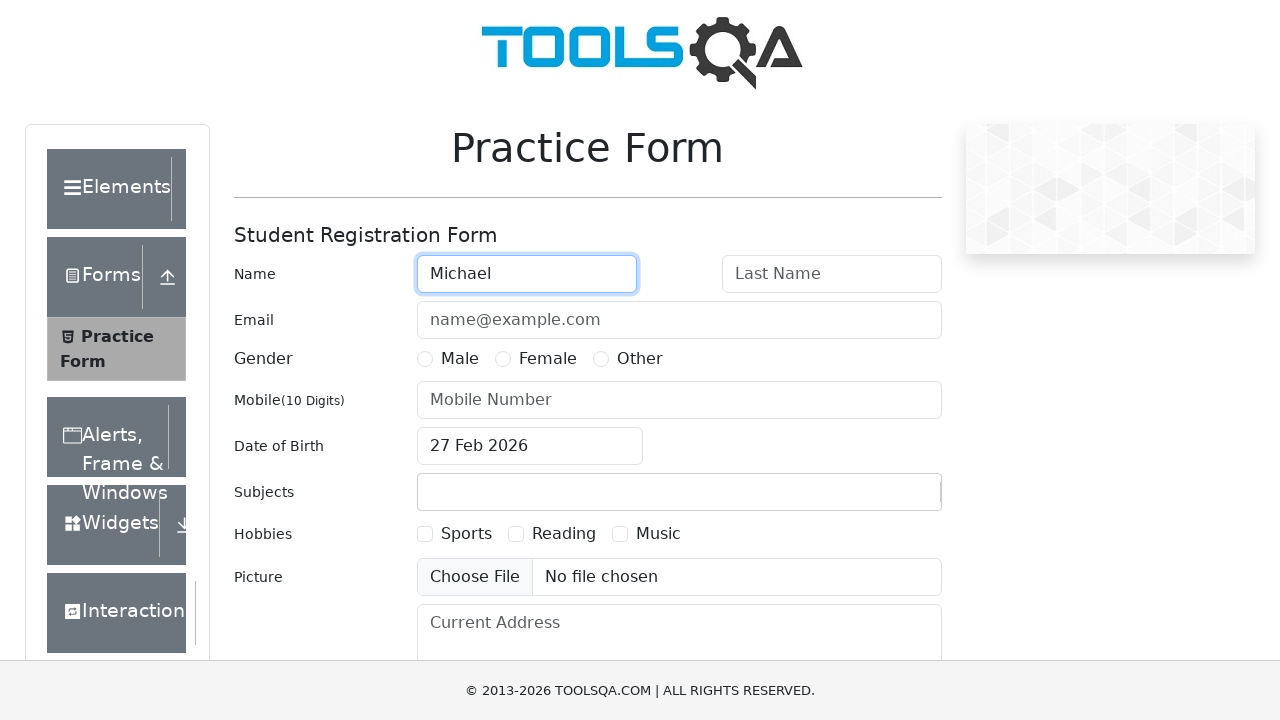

Filled last name field with 'Johnson' on #lastName
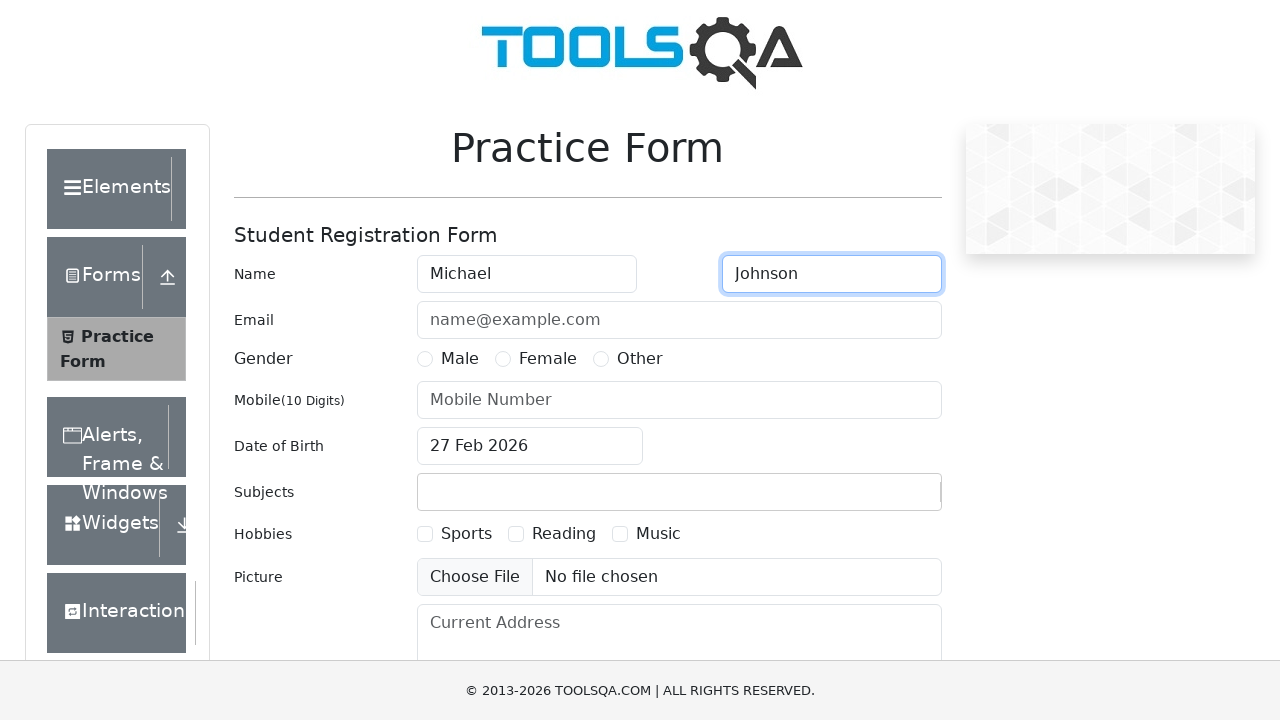

Filled email field with 'michael.johnson@example.com' on #userEmail
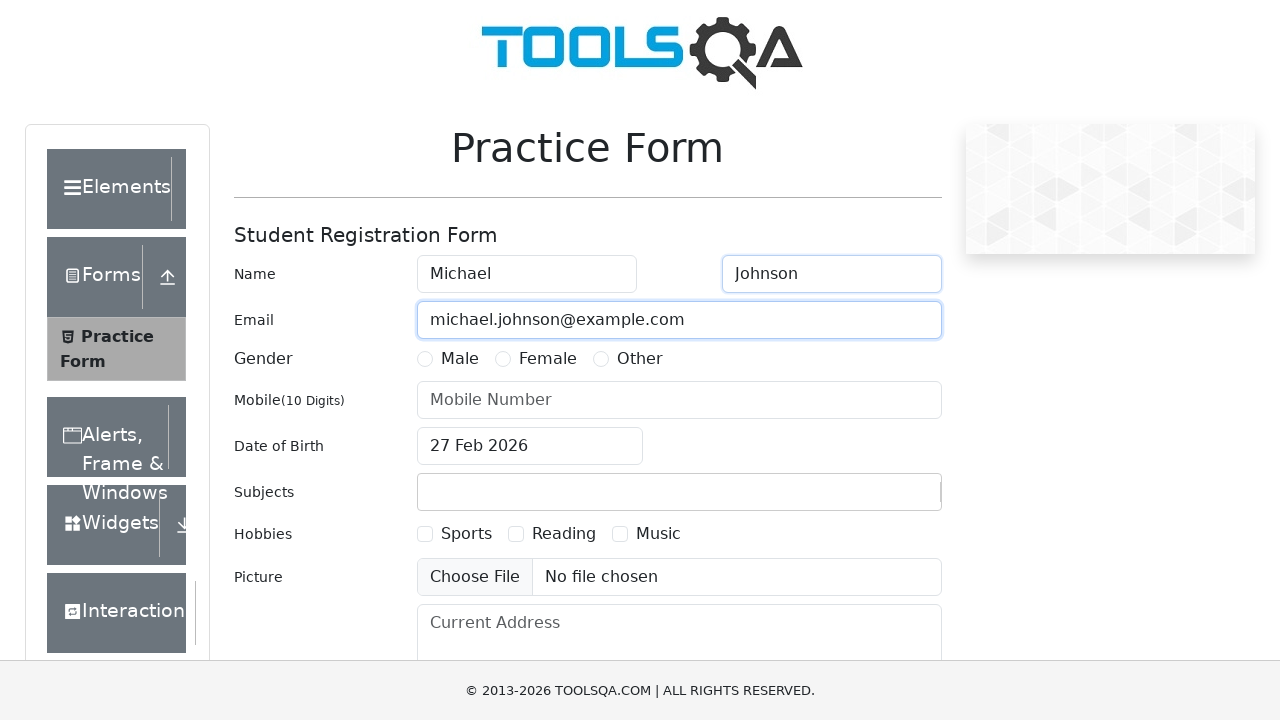

Selected Male gender option at (460, 359) on #genterWrapper label
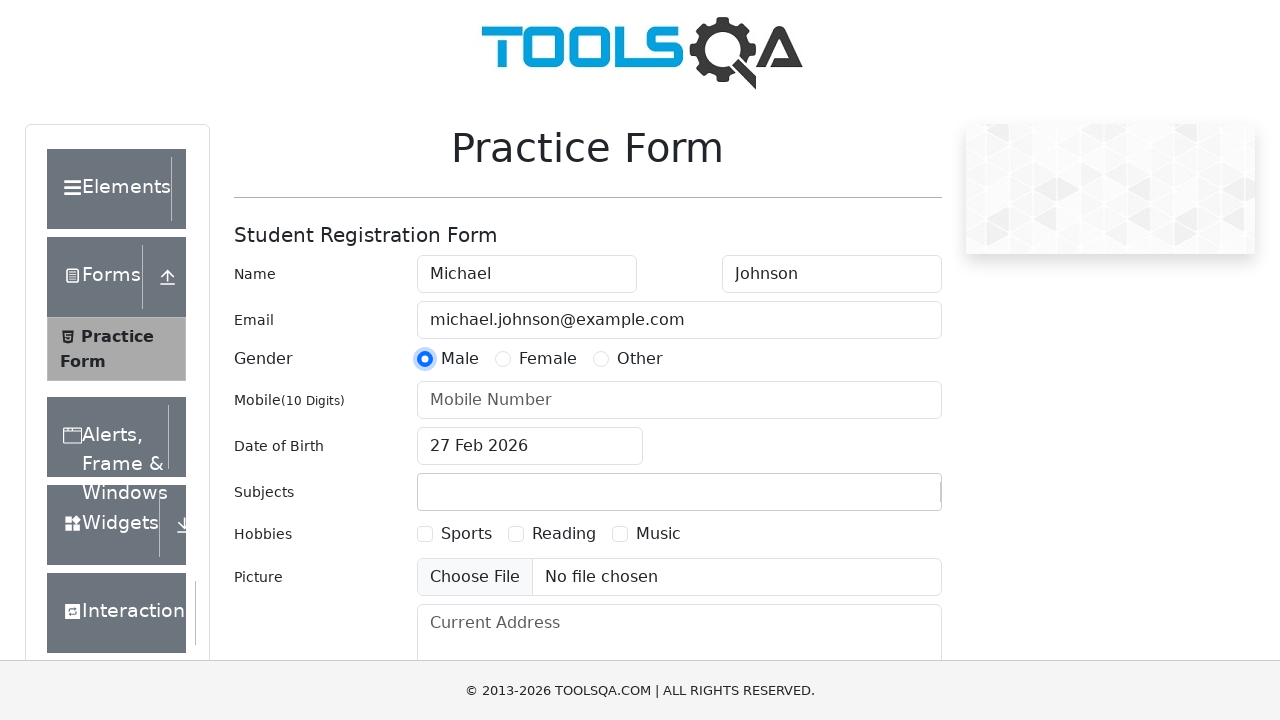

Filled mobile number field with '5551234567' on #userNumber
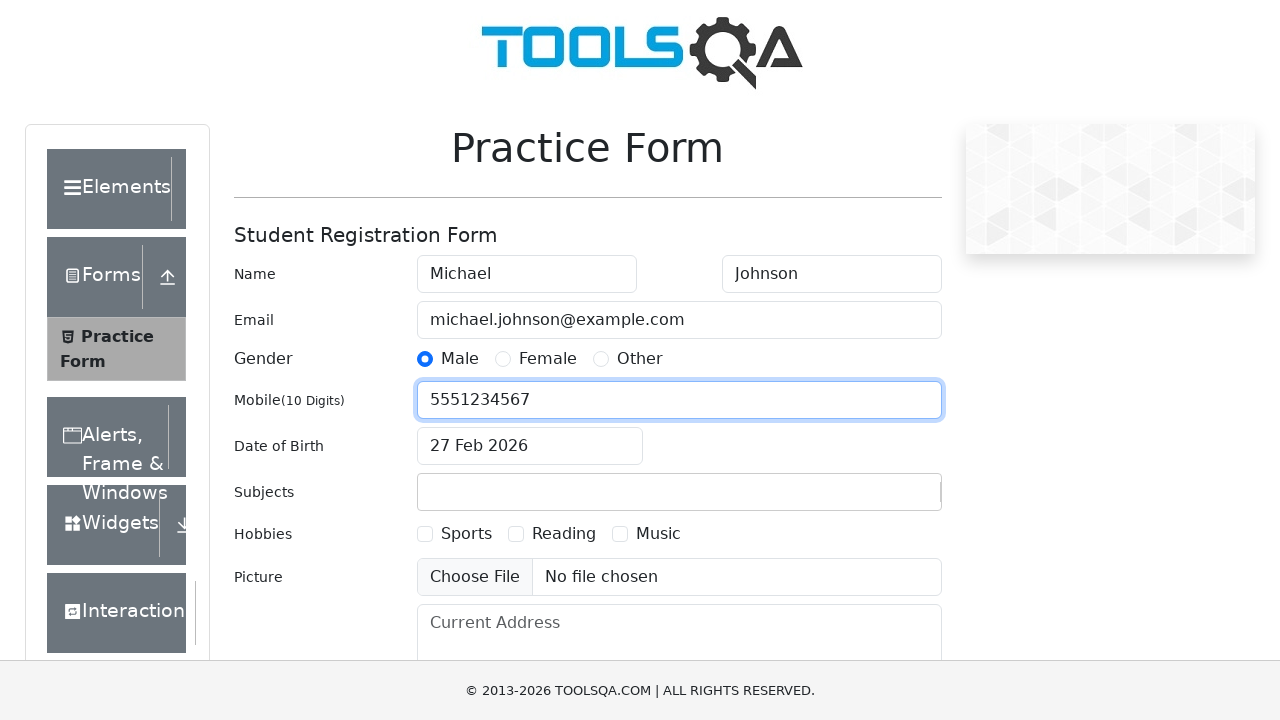

Selected Sports hobby checkbox at (466, 534) on [for='hobbies-checkbox-1']
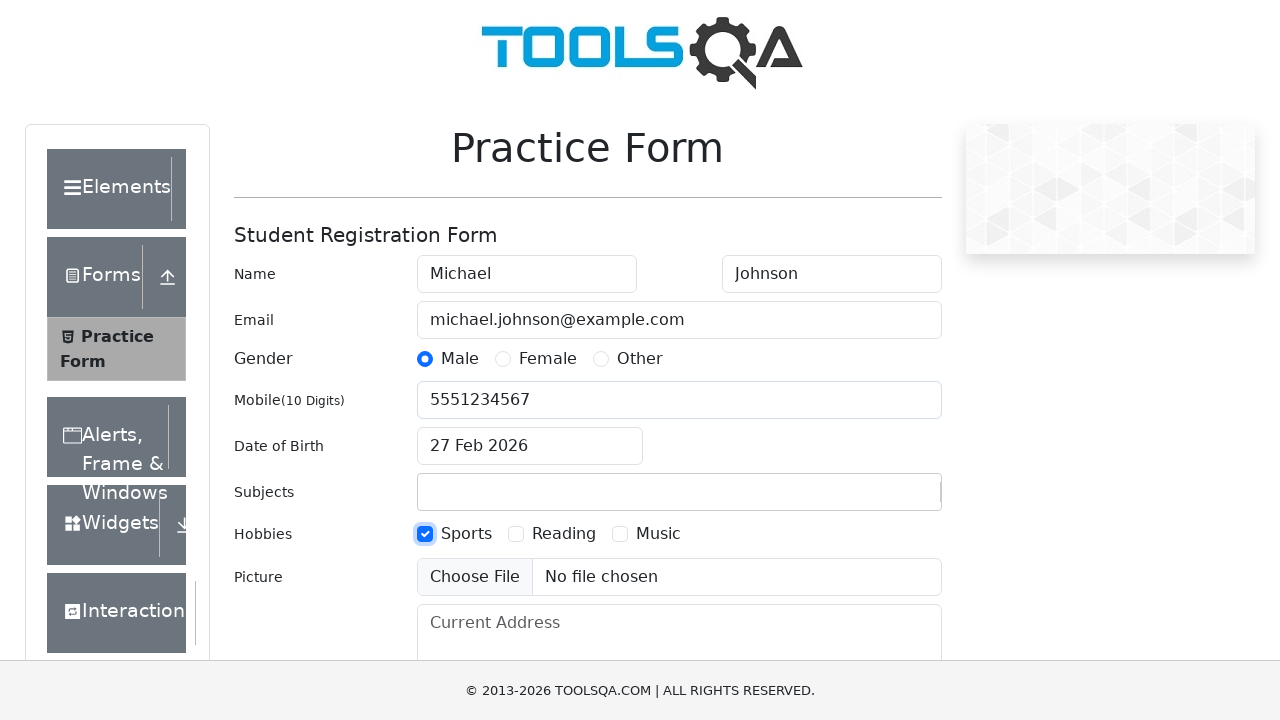

Selected Music hobby checkbox at (658, 534) on [for='hobbies-checkbox-3']
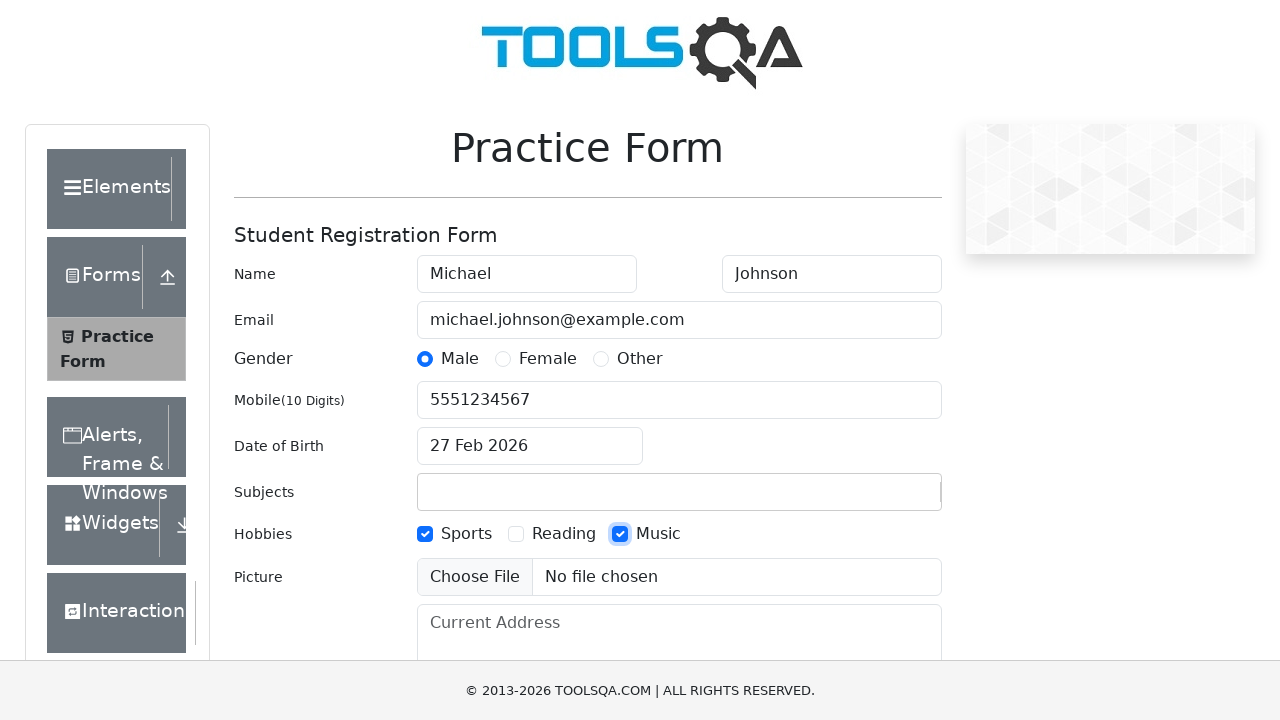

Filled current address field with '123 Oak Street, Springfield' on #currentAddress
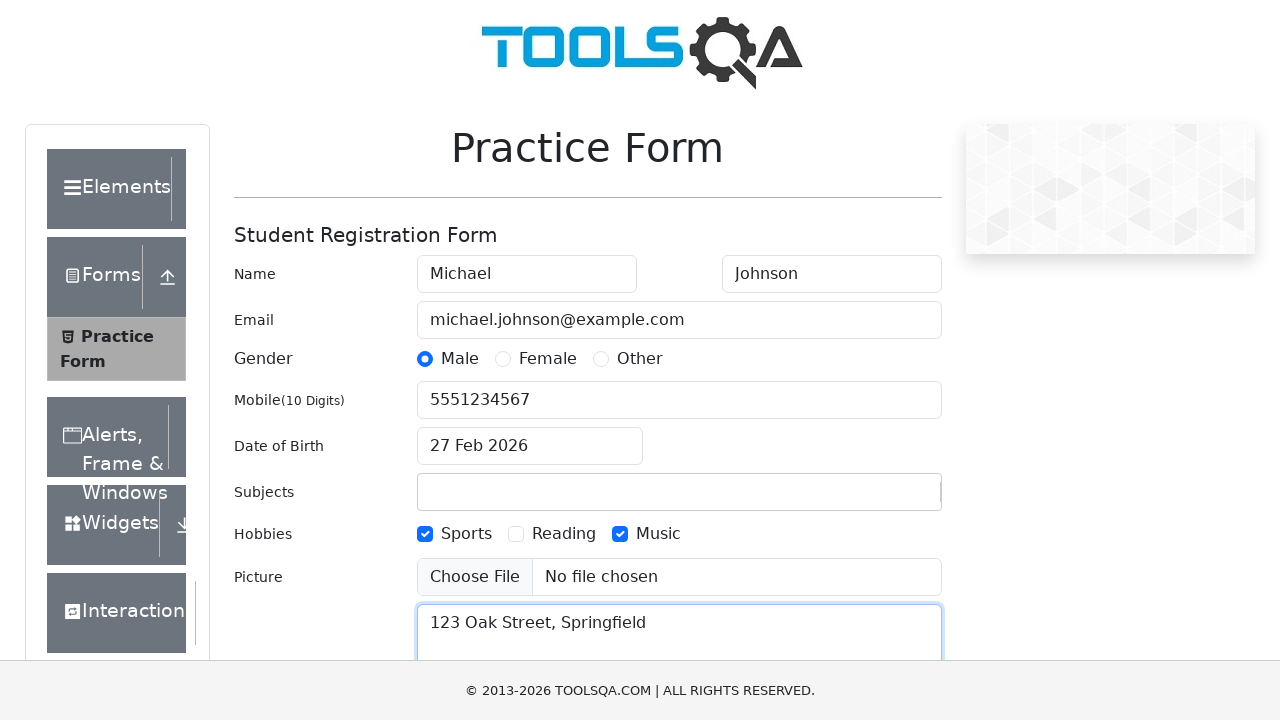

Clicked submit button to submit the form at (885, 499) on #submit
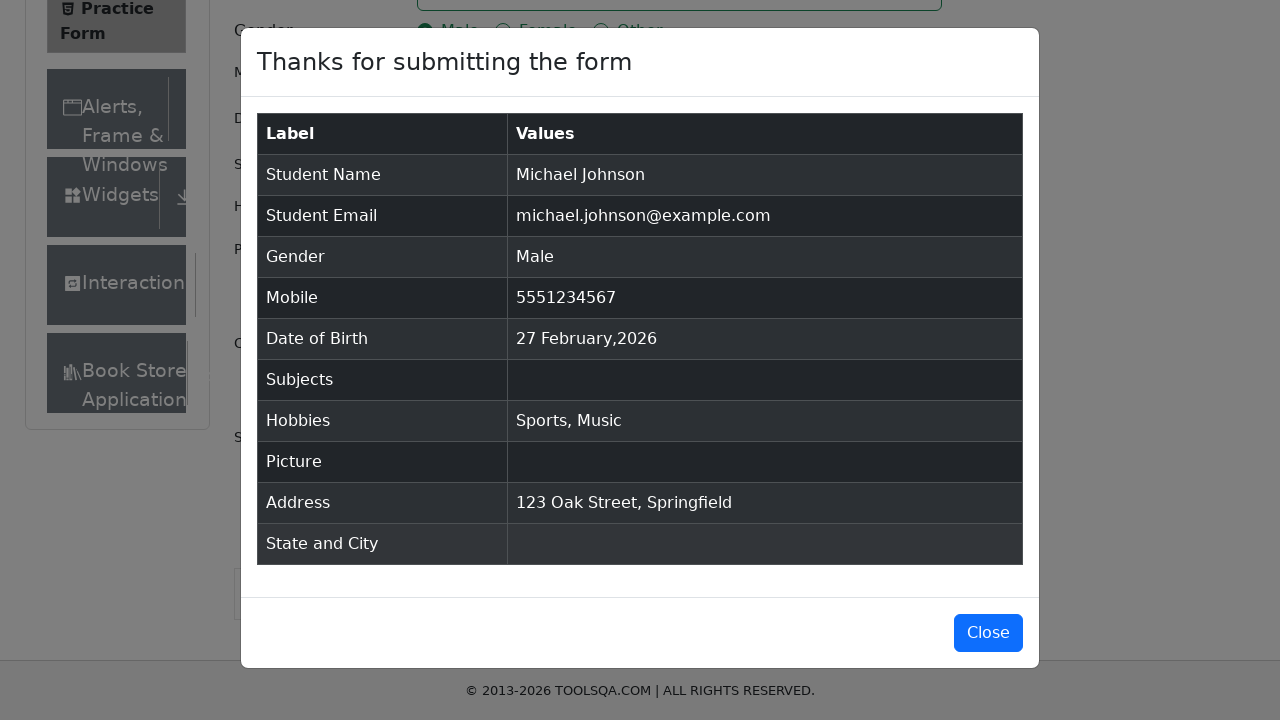

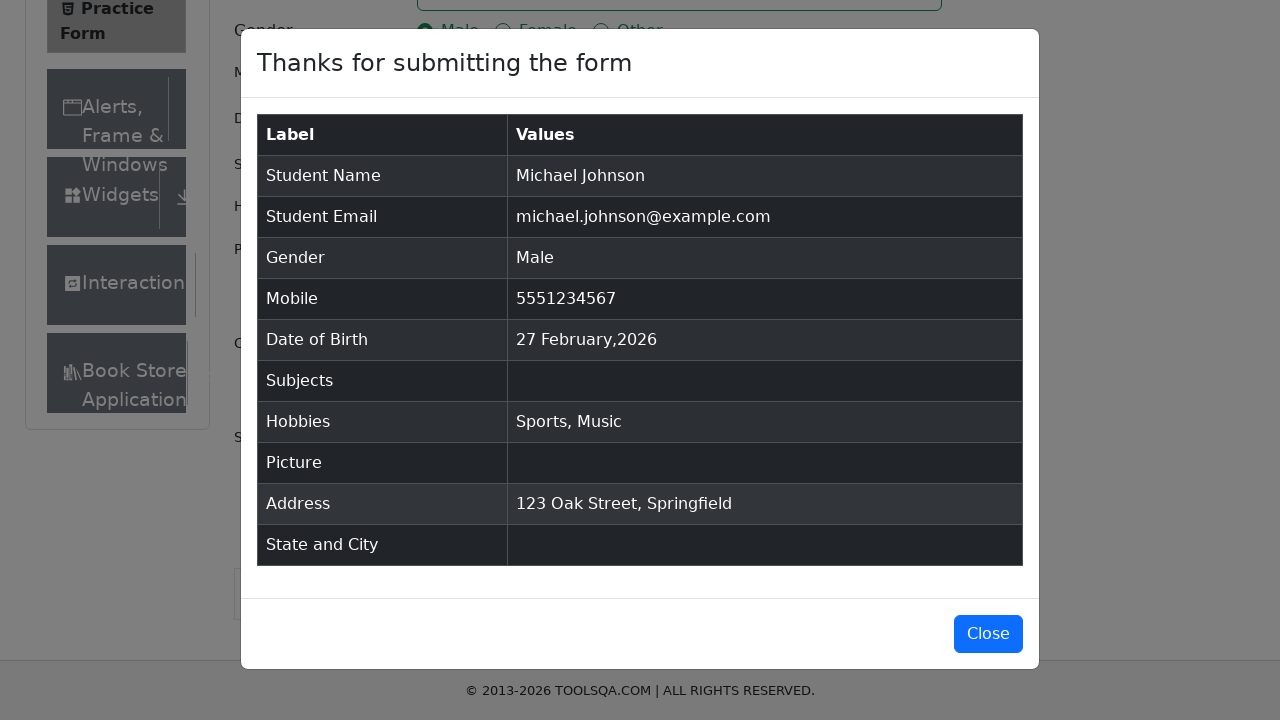